Tests window handling functionality by opening multiple browser windows and switching between them

Starting URL: https://syntaxprojects.com/window-popup-modal-demo-homework.php

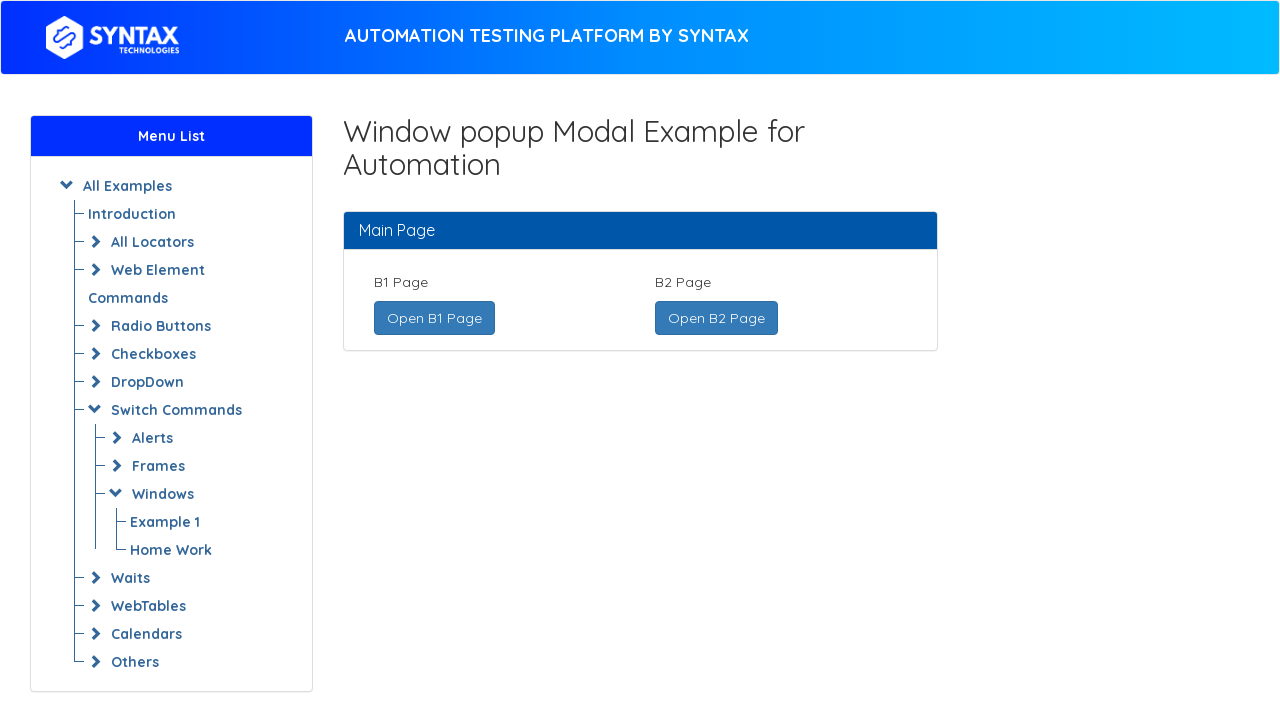

Clicked 'Open B1 Page' link and new window opened at (434, 318) on xpath=//a[text()='Open B1 Page ']
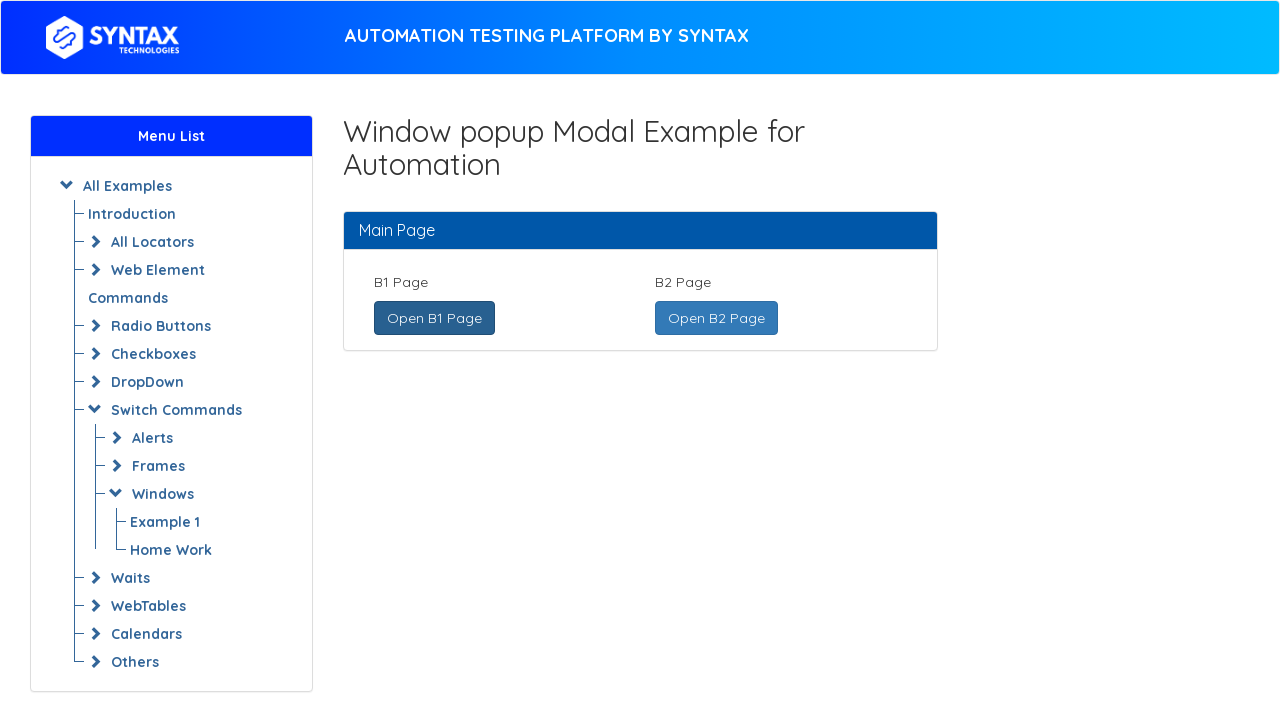

Clicked 'Open B2 Page' link and second new window opened at (716, 318) on xpath=//a[text()=' Open B2 Page ']
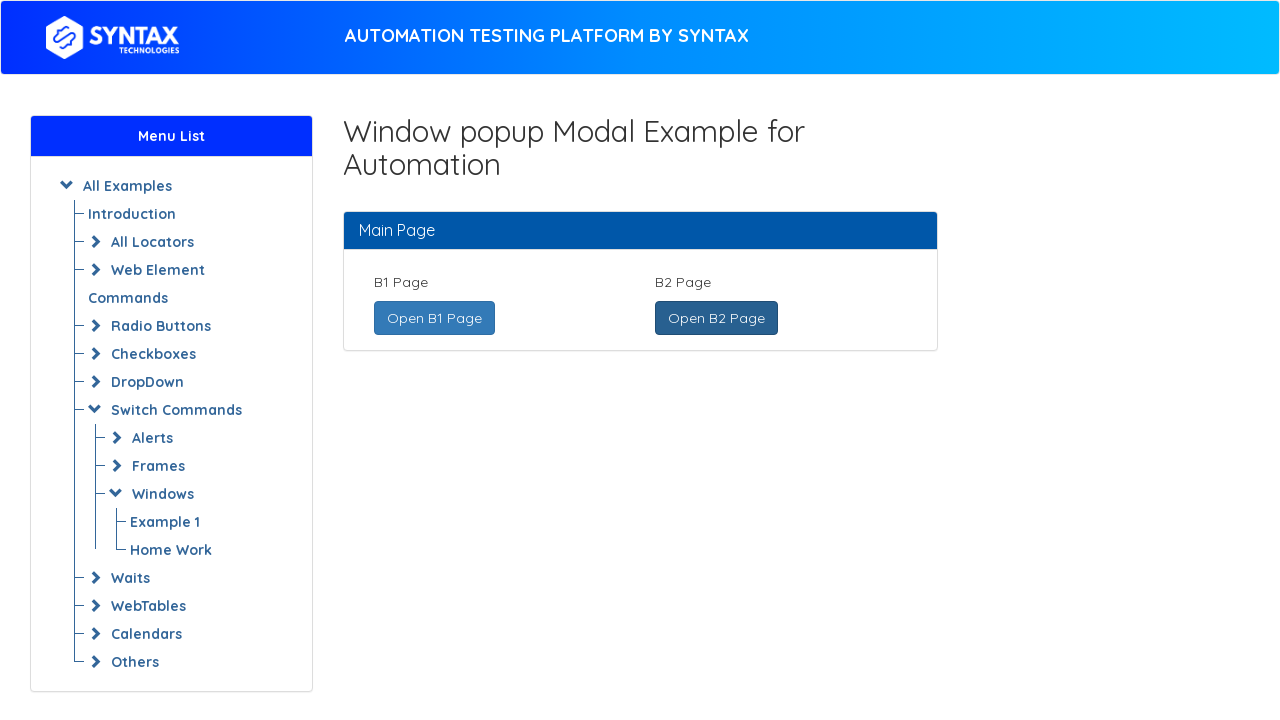

Brought B2 page window to front
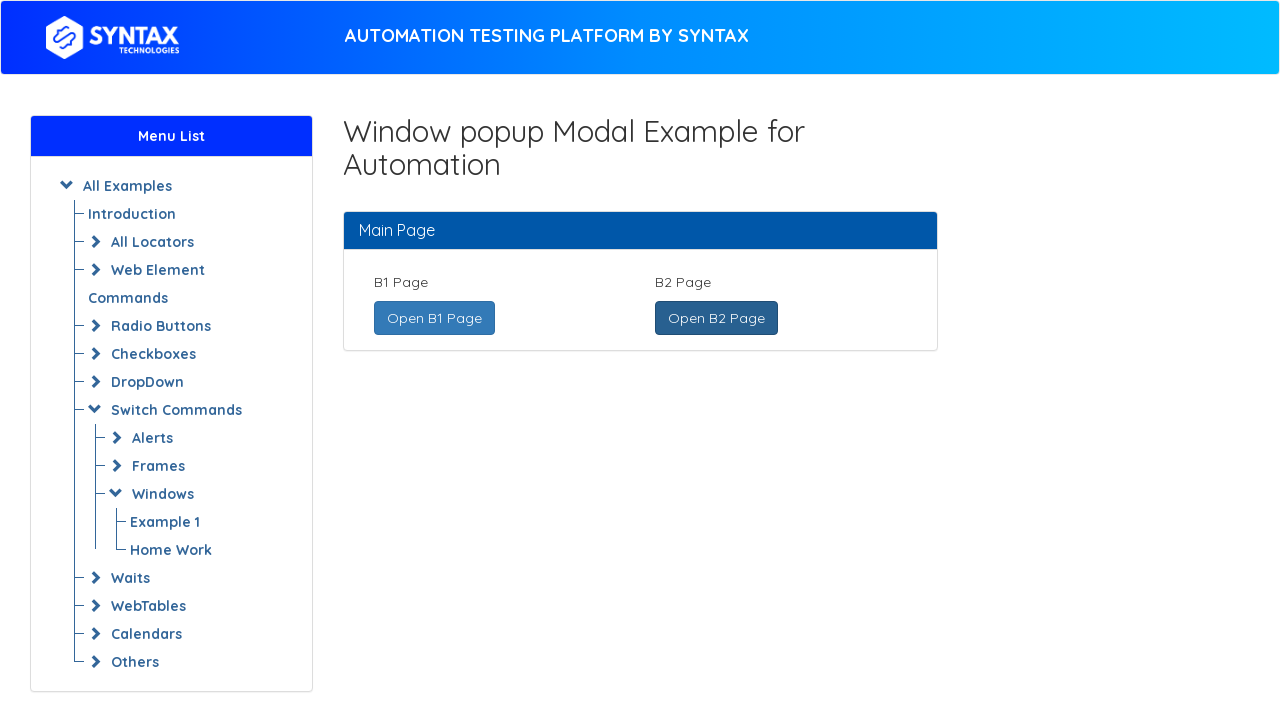

Verified B2 page URL contains 'b2-page.php'
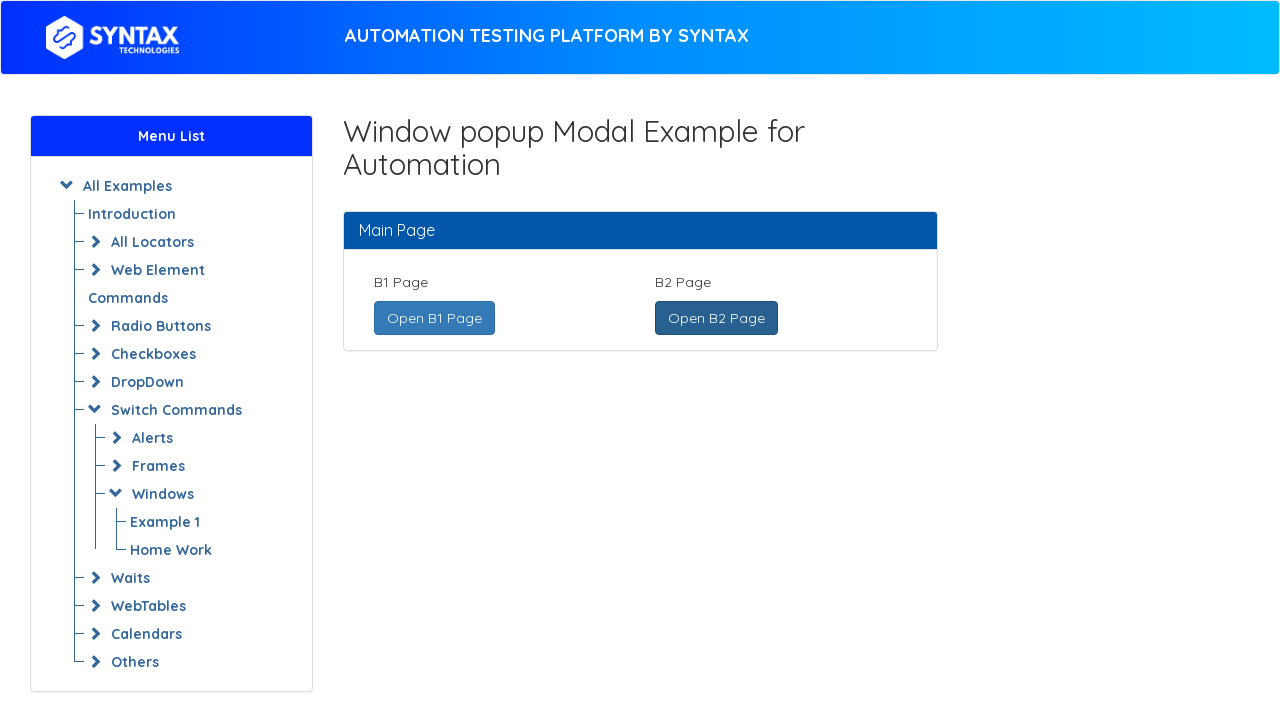

Brought main window to front
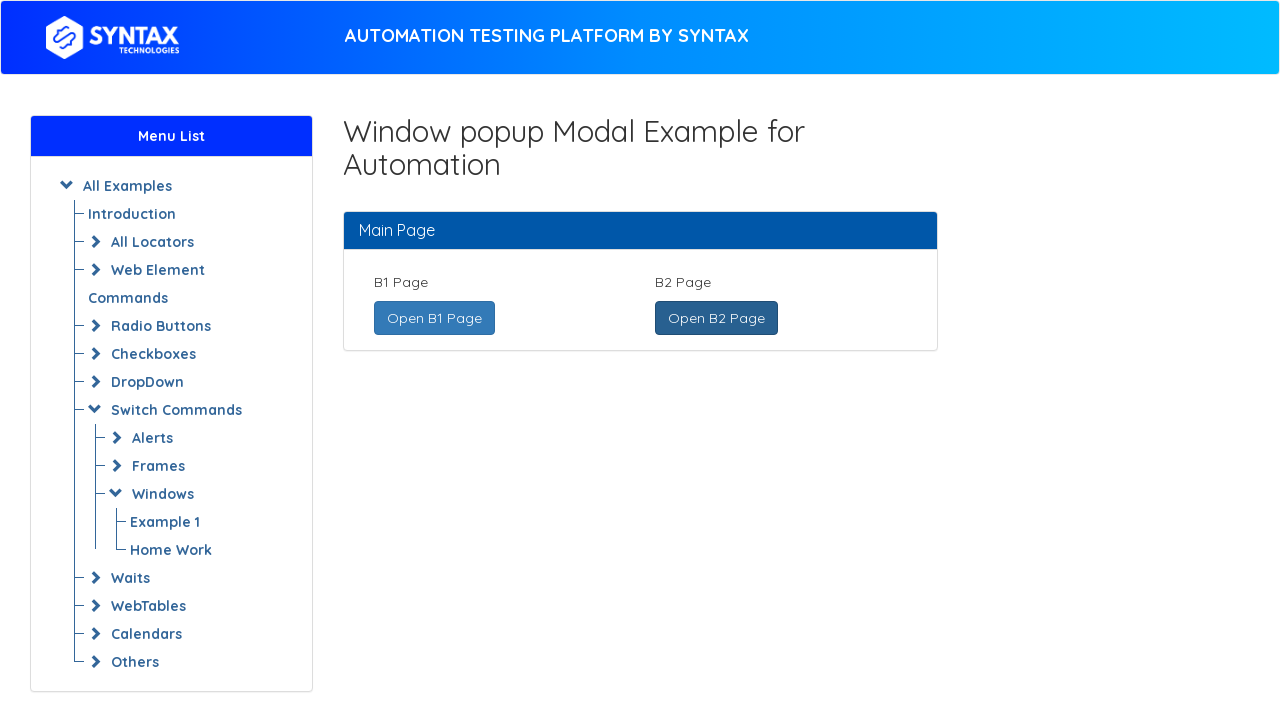

Verified main page URL contains 'window-popup-modal-demo-homework.php'
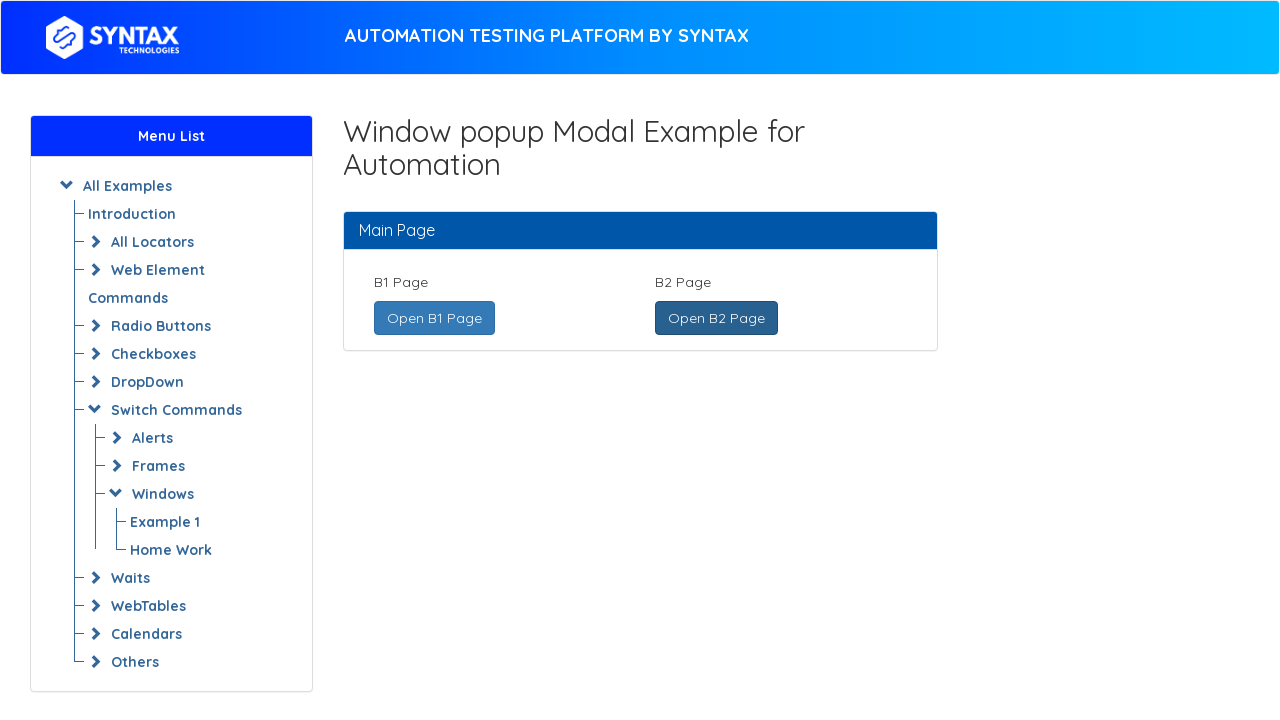

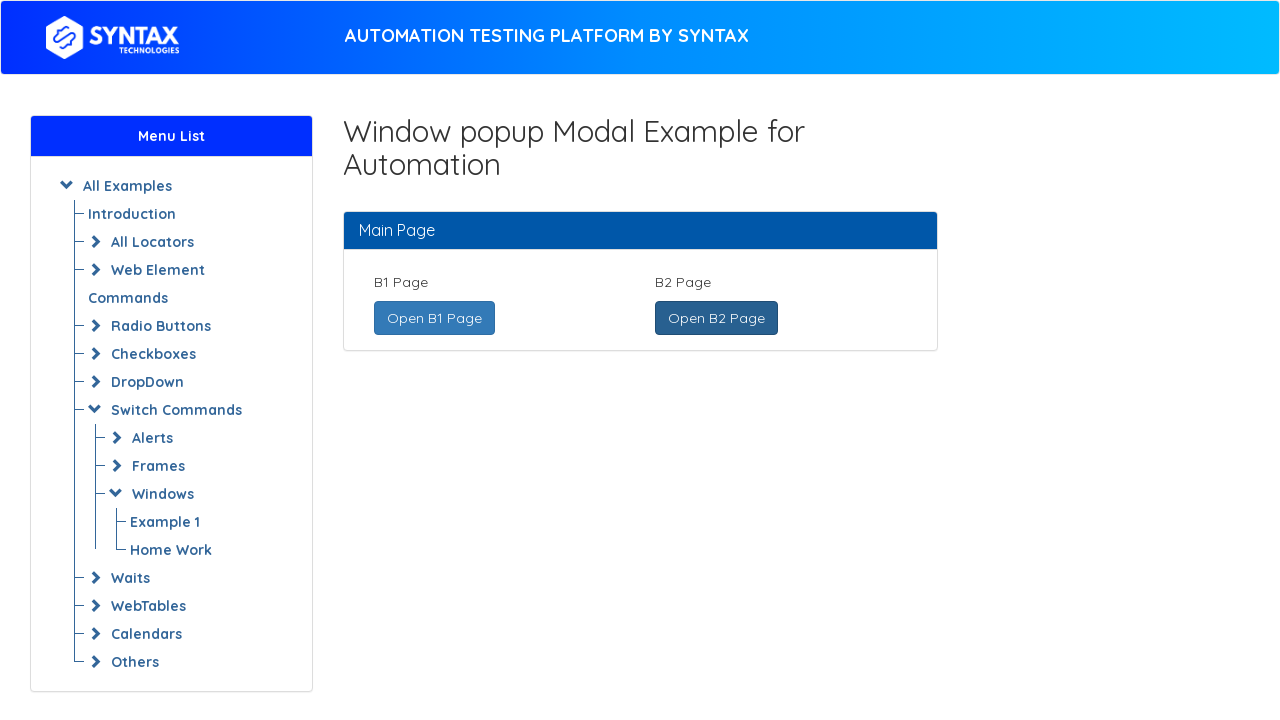